Tests date range picker by setting start and end dates using JavaScript execution and submitting the form

Starting URL: https://testautomationpractice.blogspot.com/

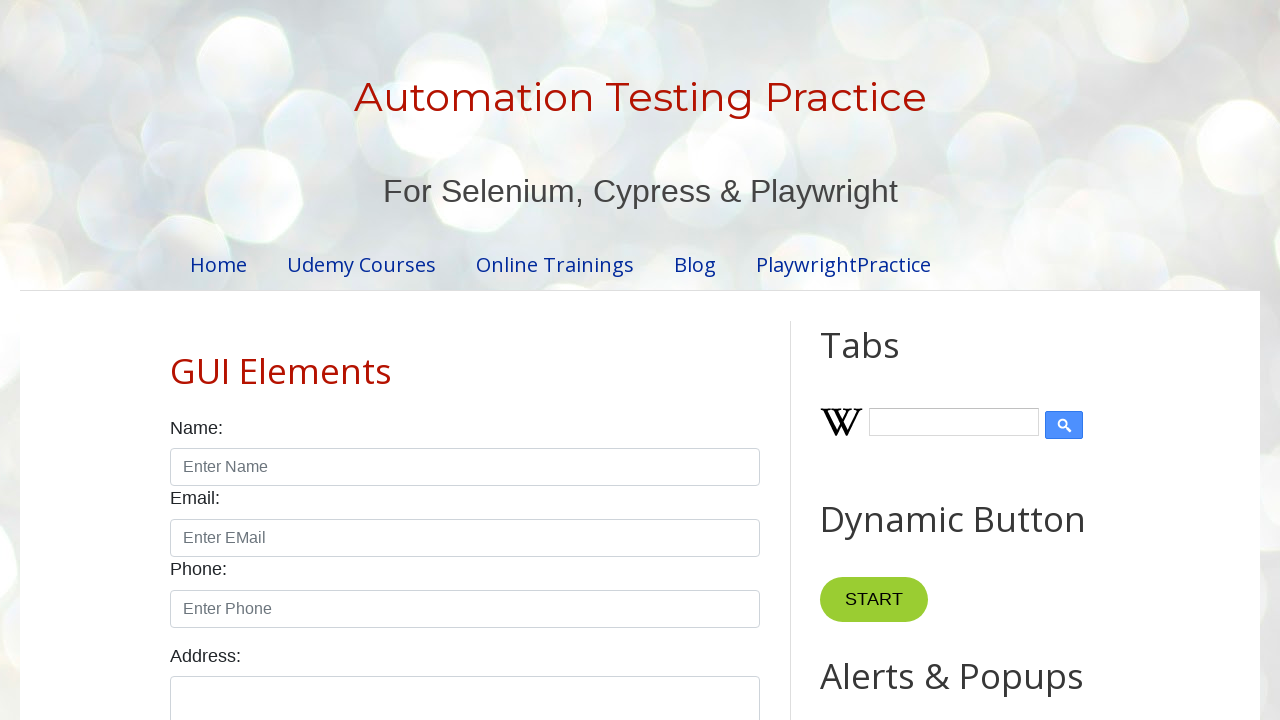

Clicked on start date input field at (261, 360) on #start-date
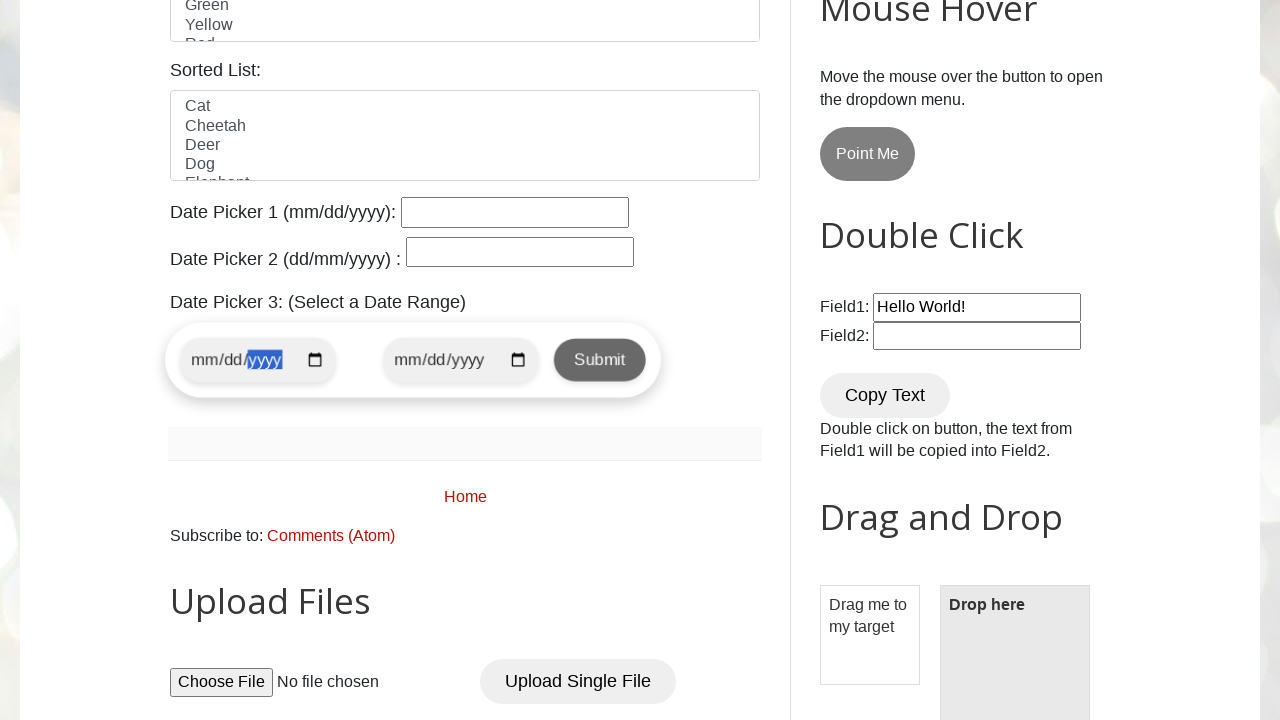

Set start date to 2025-04-04 using JavaScript
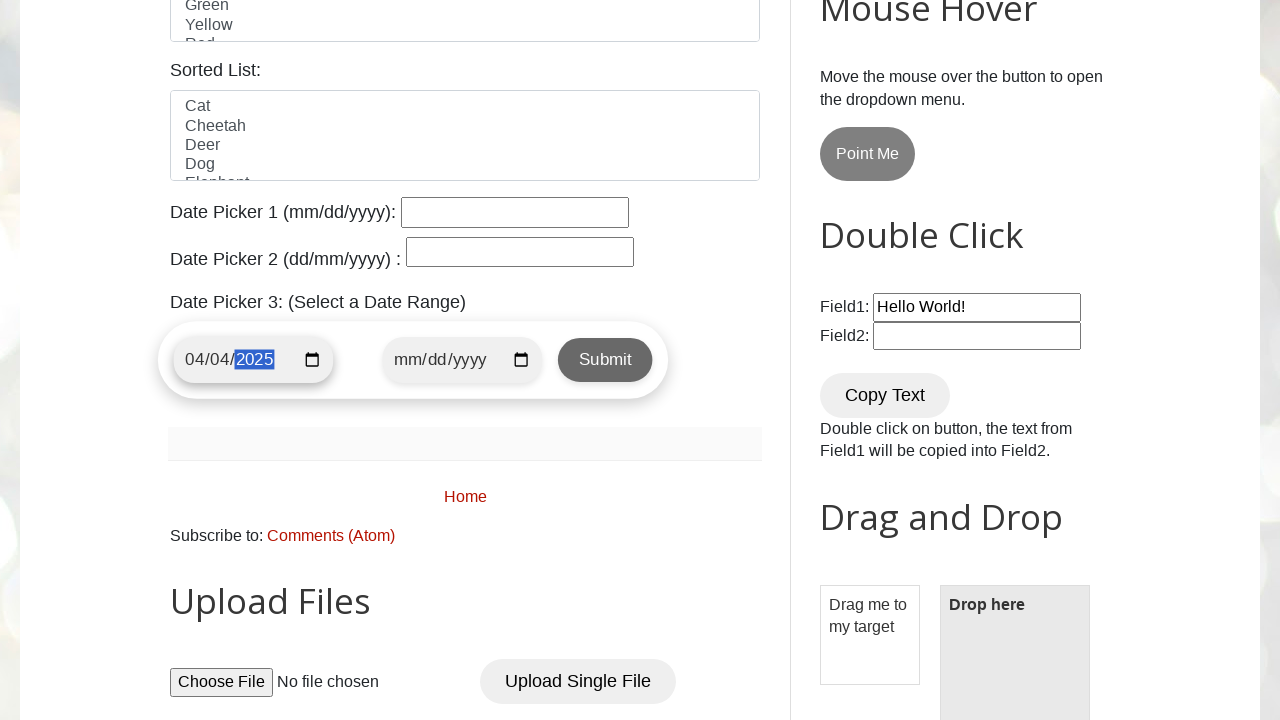

Clicked on end date input field at (462, 360) on #end-date
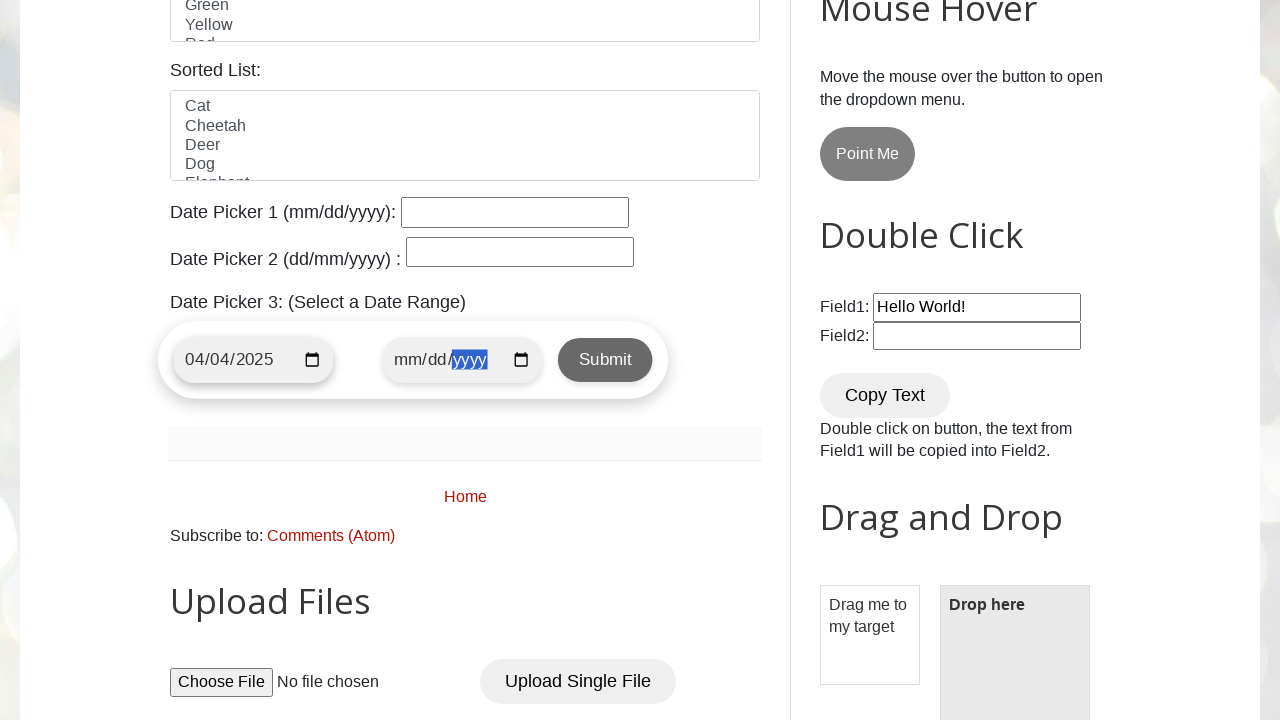

Set end date to 2025-05-05 using JavaScript
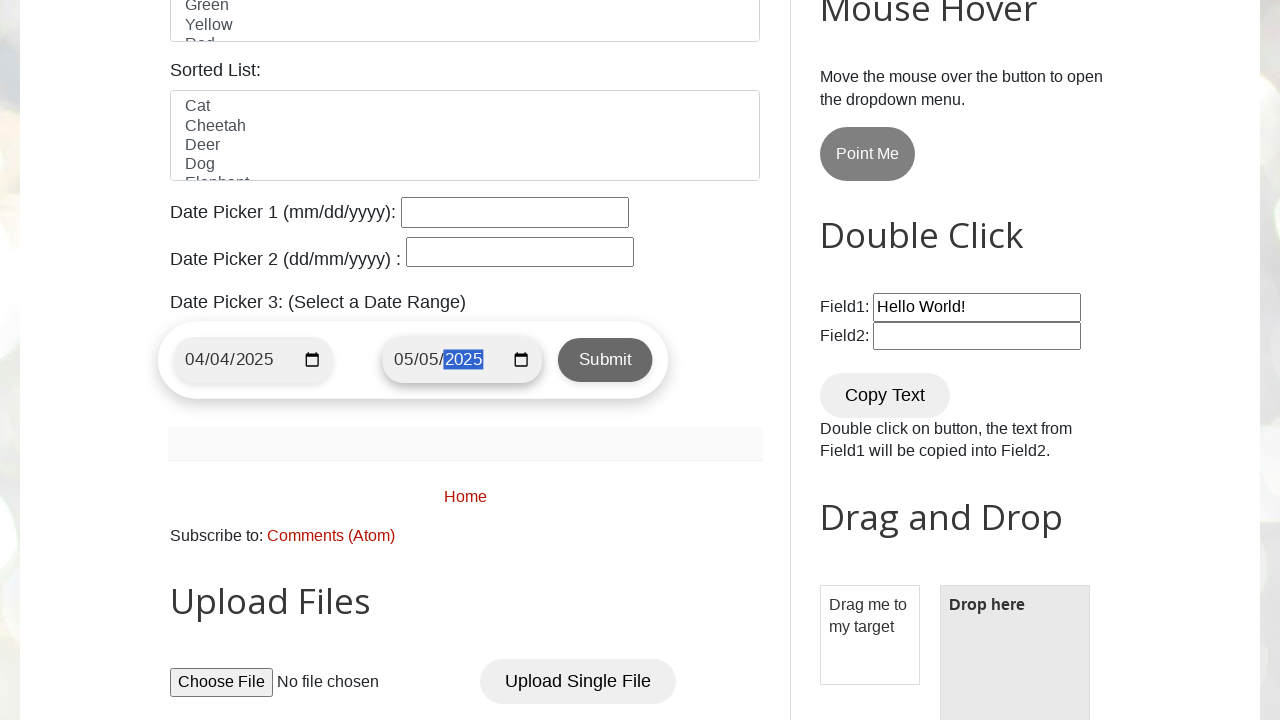

Clicked submit button to submit the date range form at (605, 360) on .submit-btn
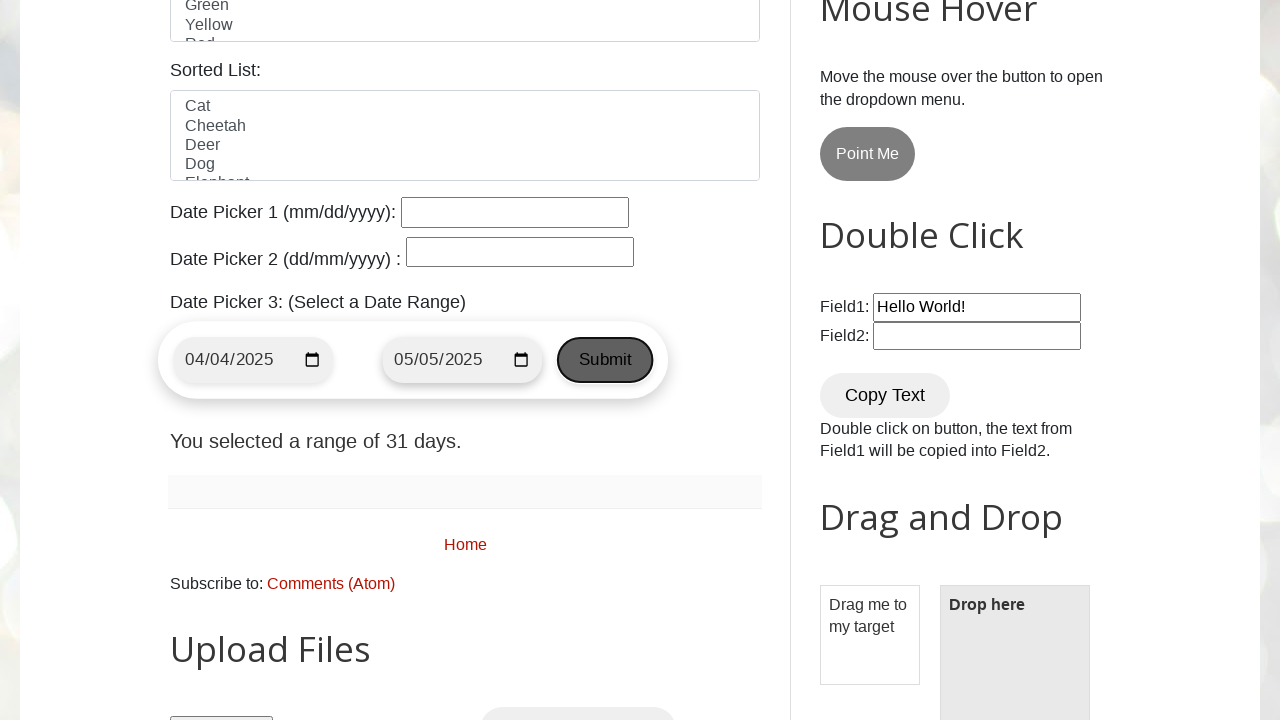

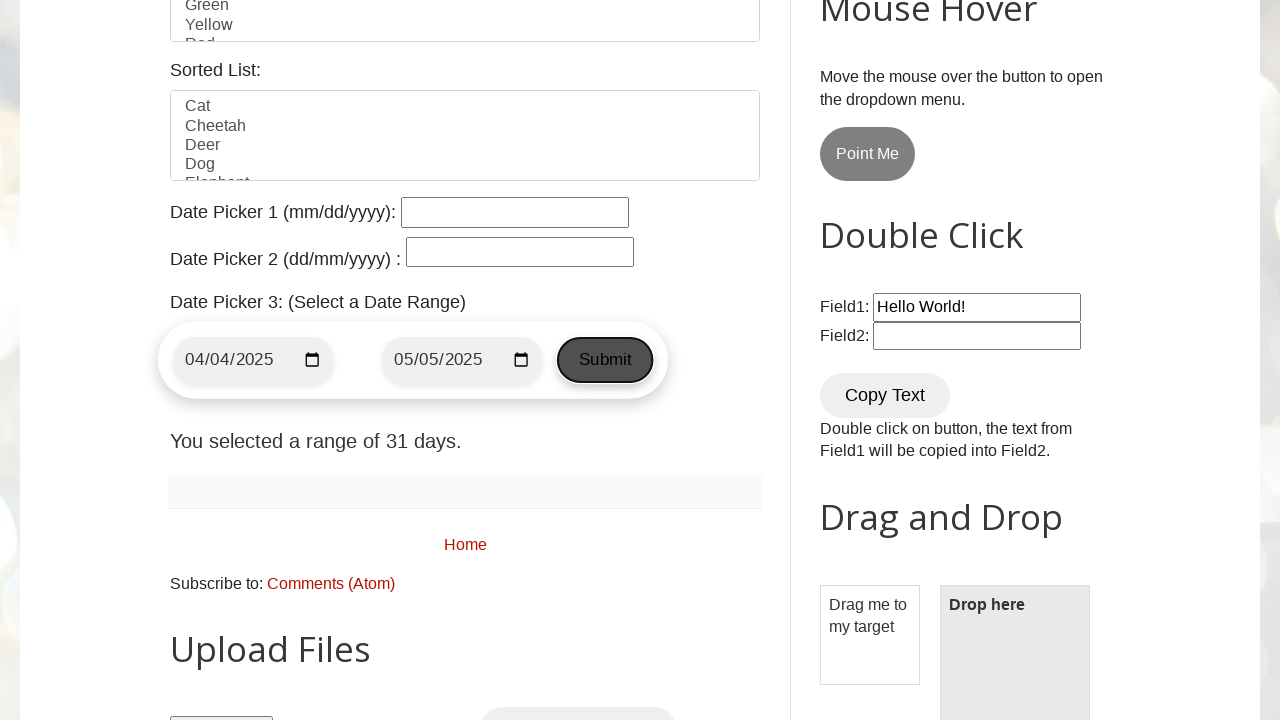